Tests footer link functionality by locating links in a specific footer column and opening them in new tabs using keyboard shortcuts, then switching through each opened tab to verify the pages load.

Starting URL: https://www.qaclickacademy.com/practice.php

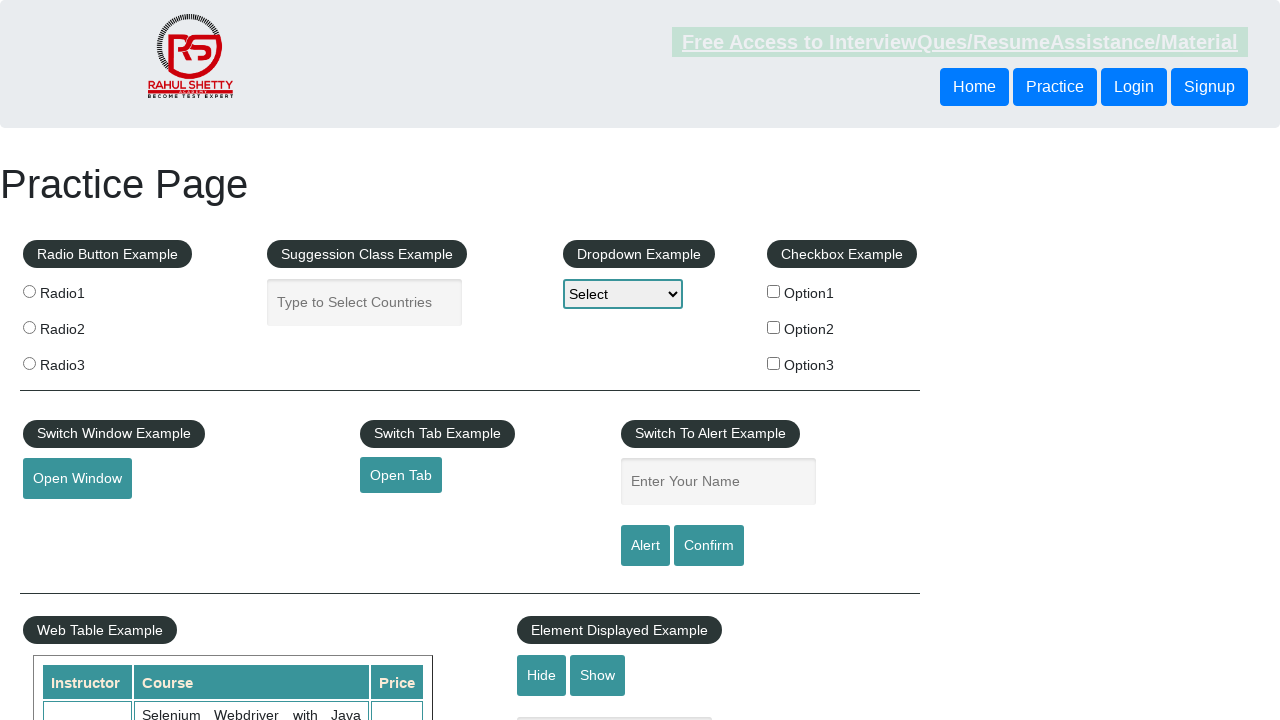

Footer section #gf-BIG loaded
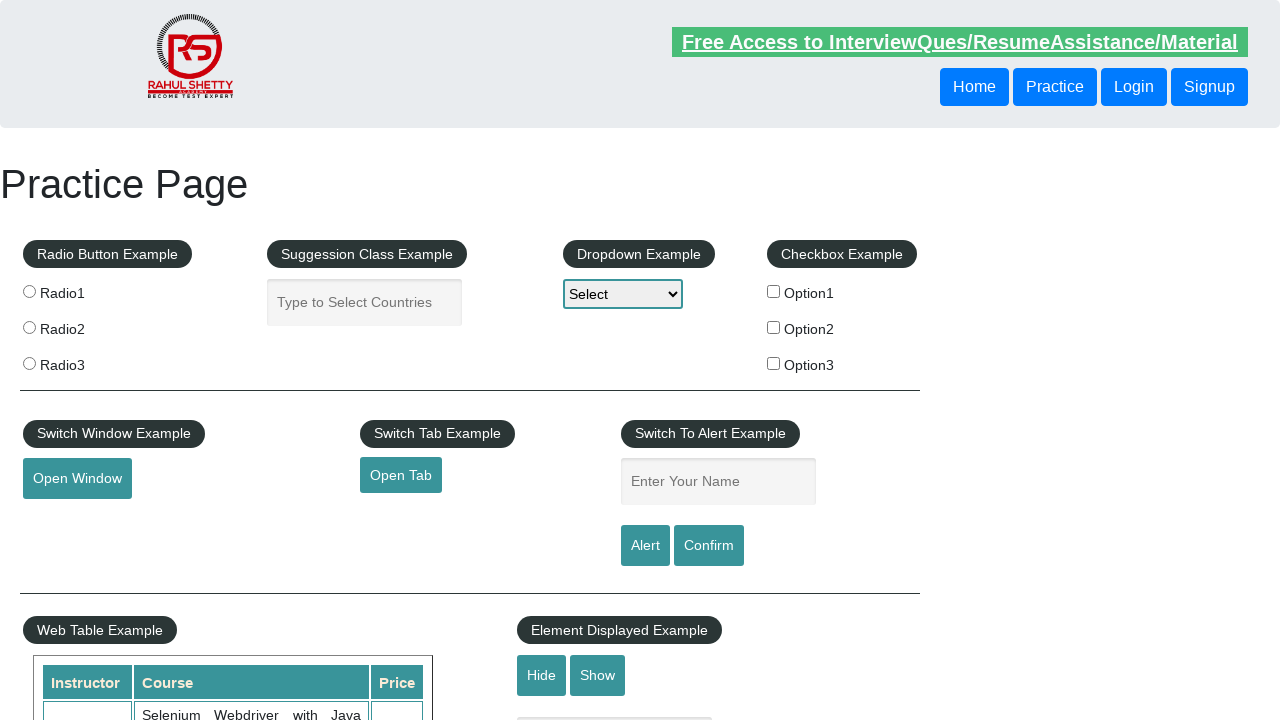

First column of footer table located
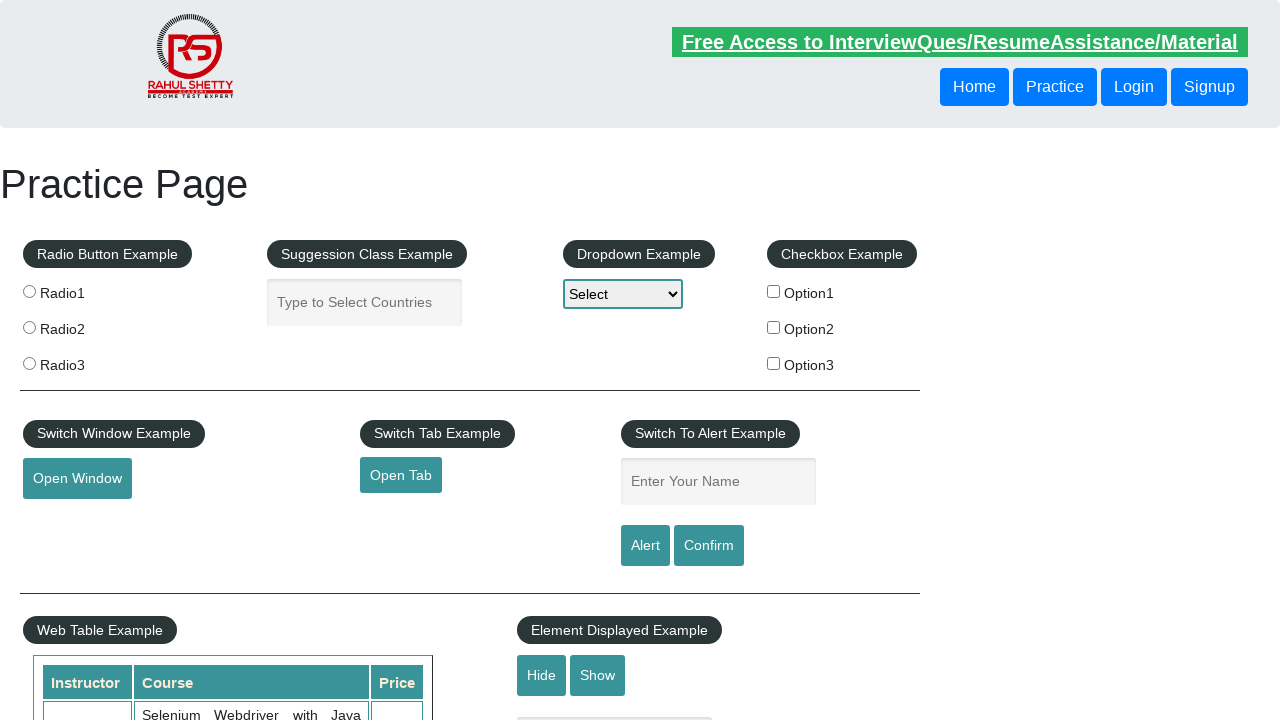

Found 5 links in footer first column
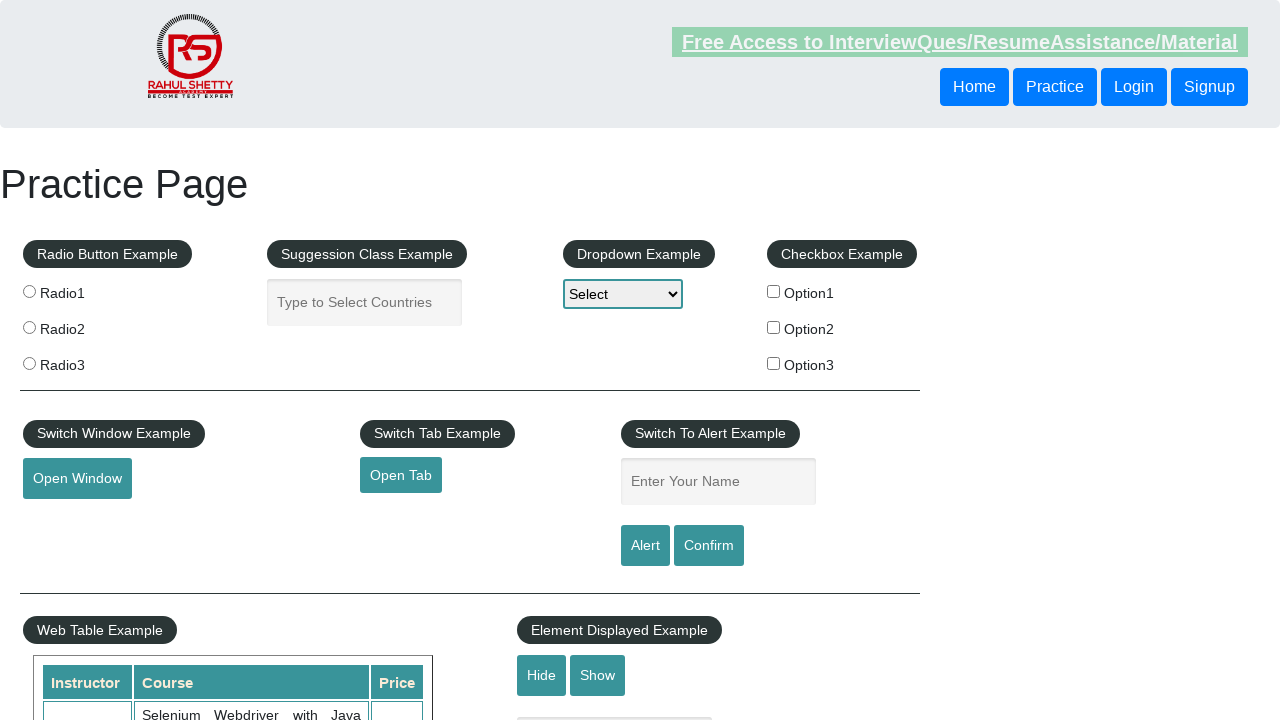

Opened footer link 1 in new tab using Ctrl+Click at (68, 520) on #gf-BIG table tbody tr td:first-child a >> nth=1
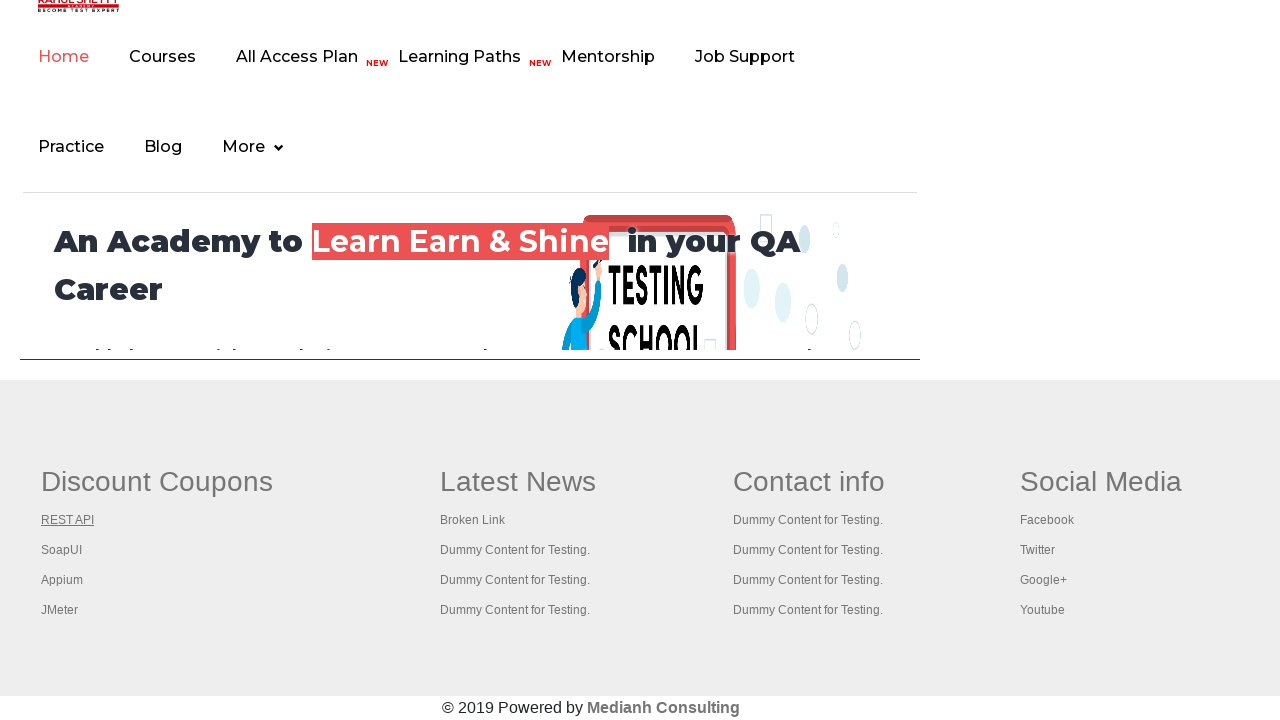

Waited 2 seconds for new tab to load
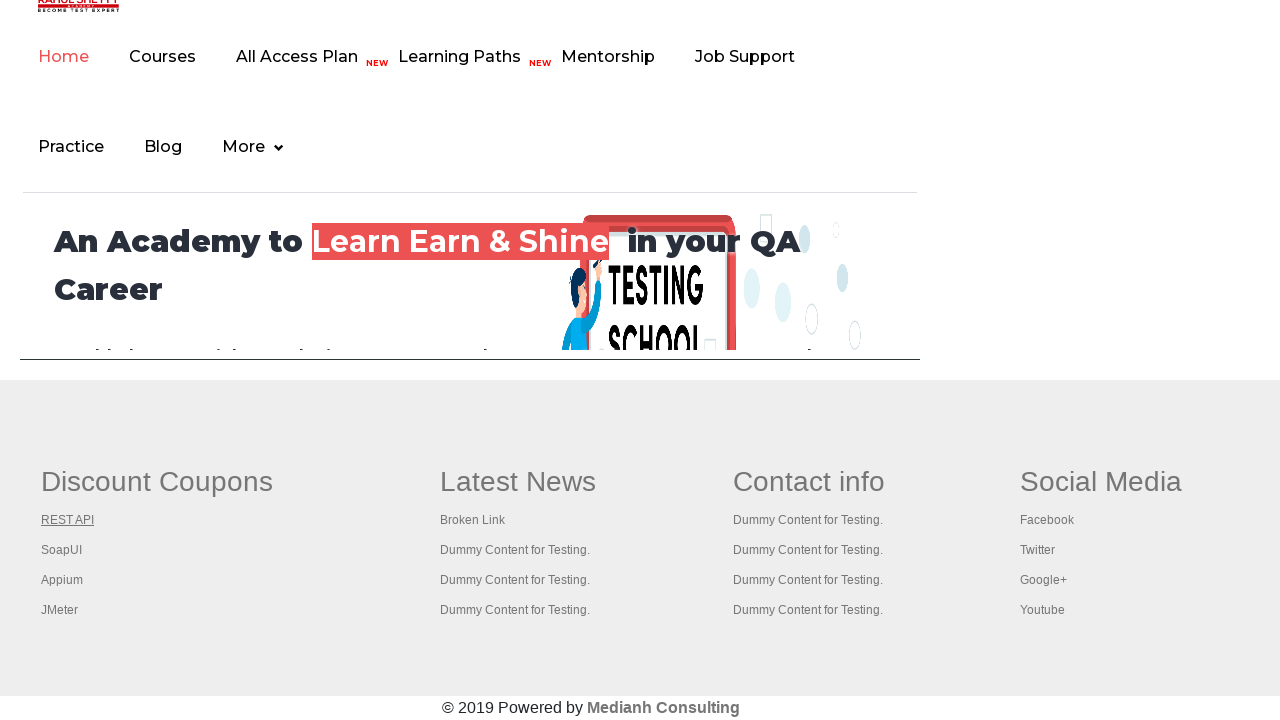

Opened footer link 2 in new tab using Ctrl+Click at (62, 550) on #gf-BIG table tbody tr td:first-child a >> nth=2
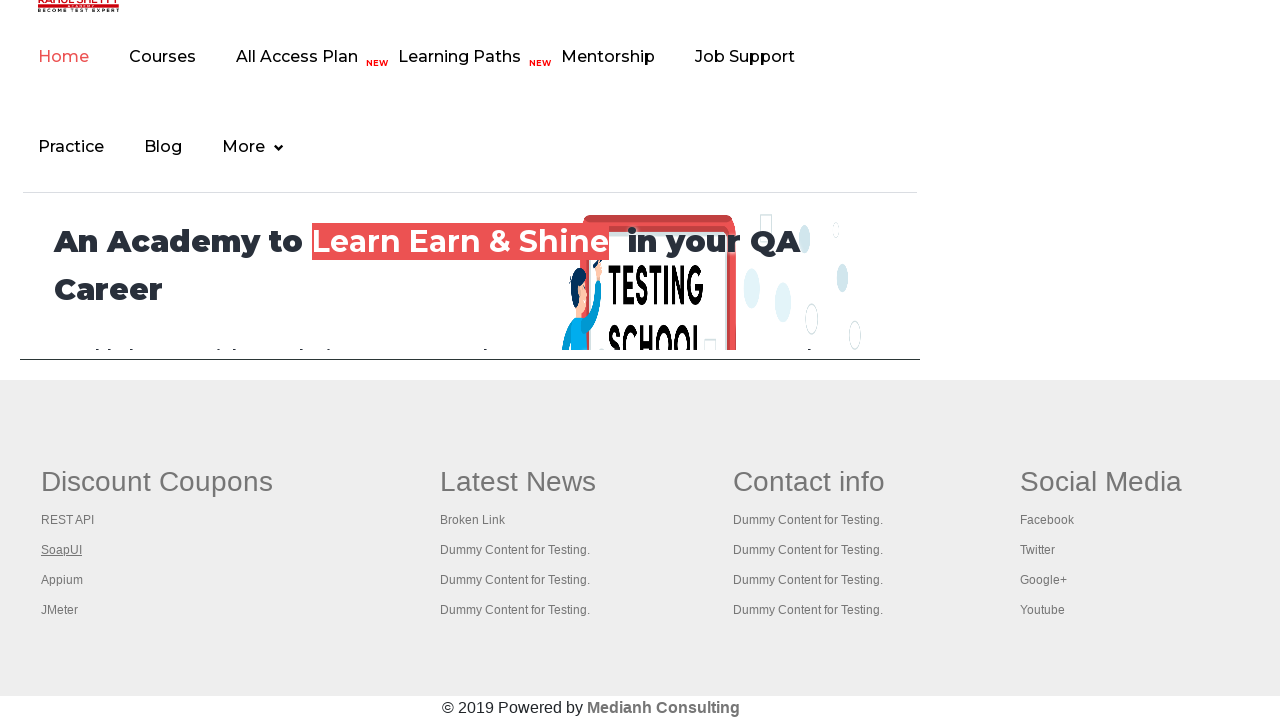

Waited 2 seconds for new tab to load
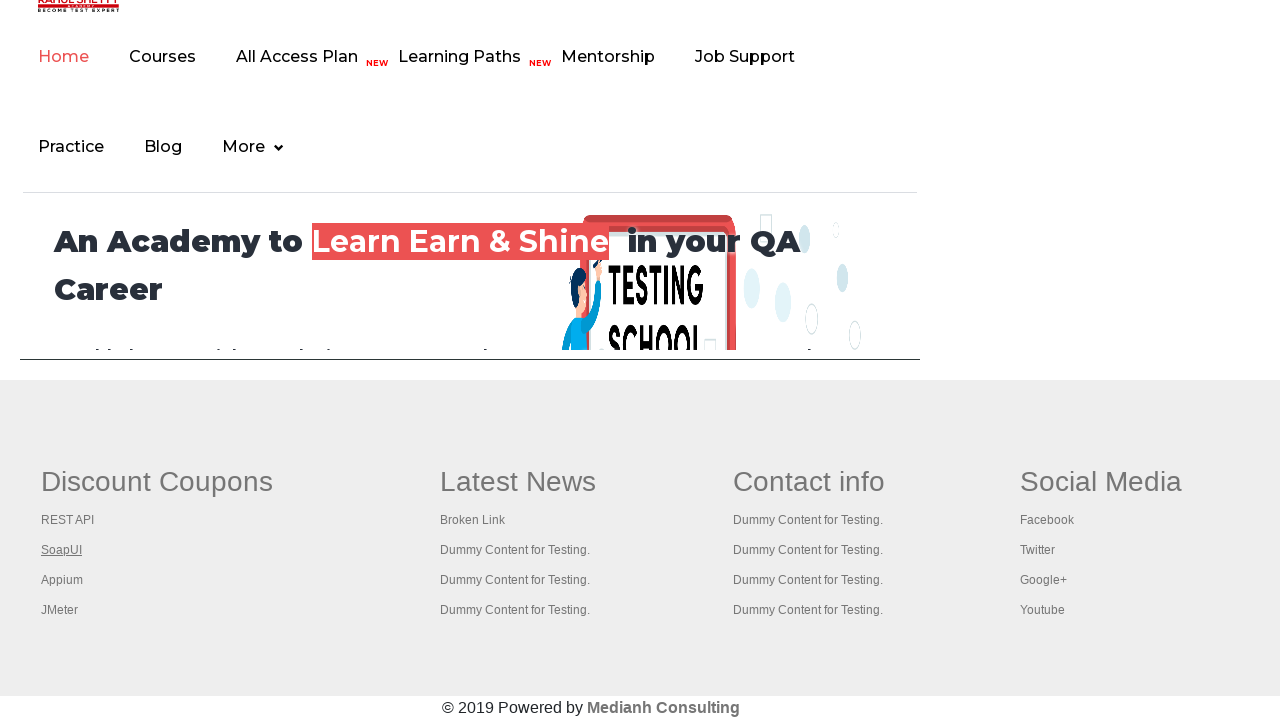

Opened footer link 3 in new tab using Ctrl+Click at (62, 580) on #gf-BIG table tbody tr td:first-child a >> nth=3
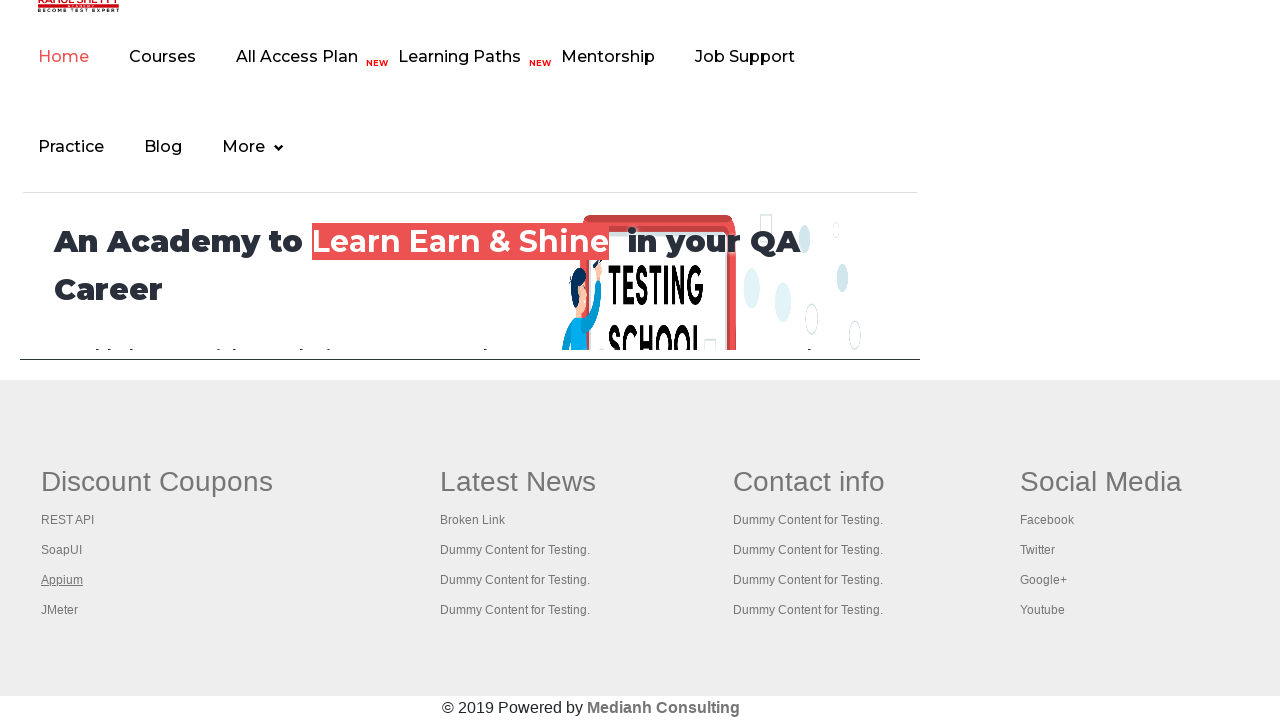

Waited 2 seconds for new tab to load
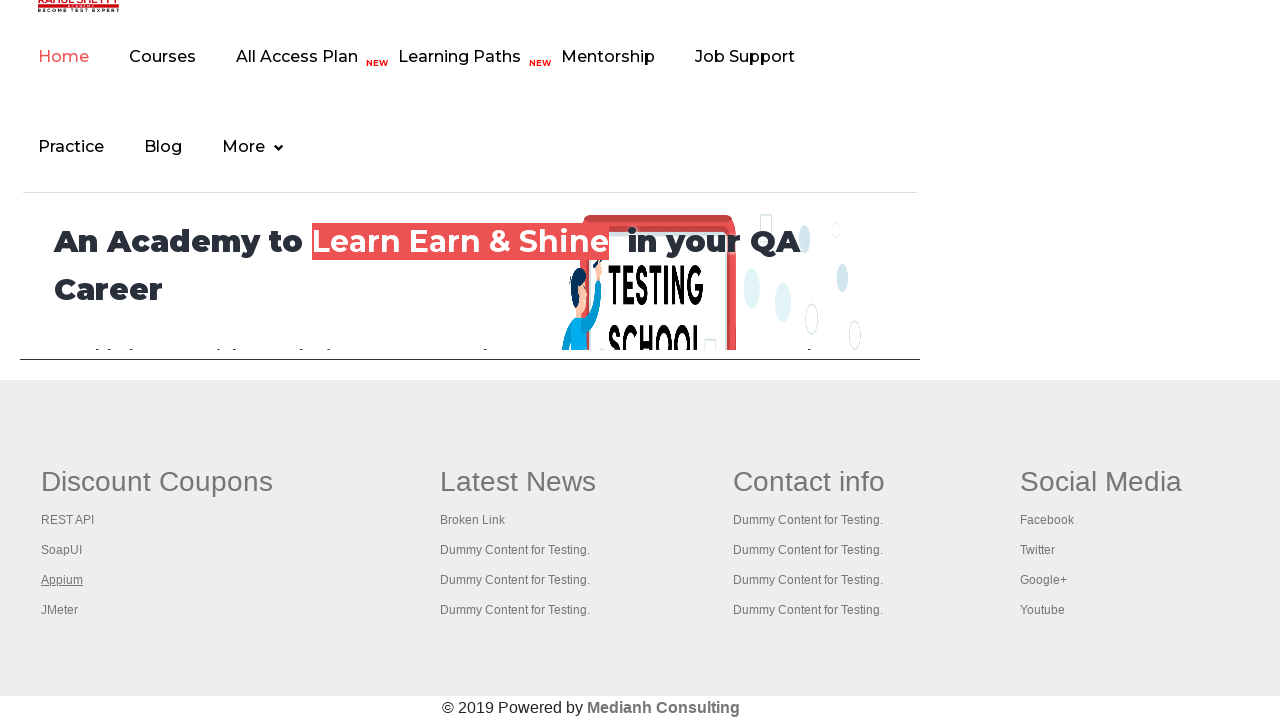

Opened footer link 4 in new tab using Ctrl+Click at (60, 610) on #gf-BIG table tbody tr td:first-child a >> nth=4
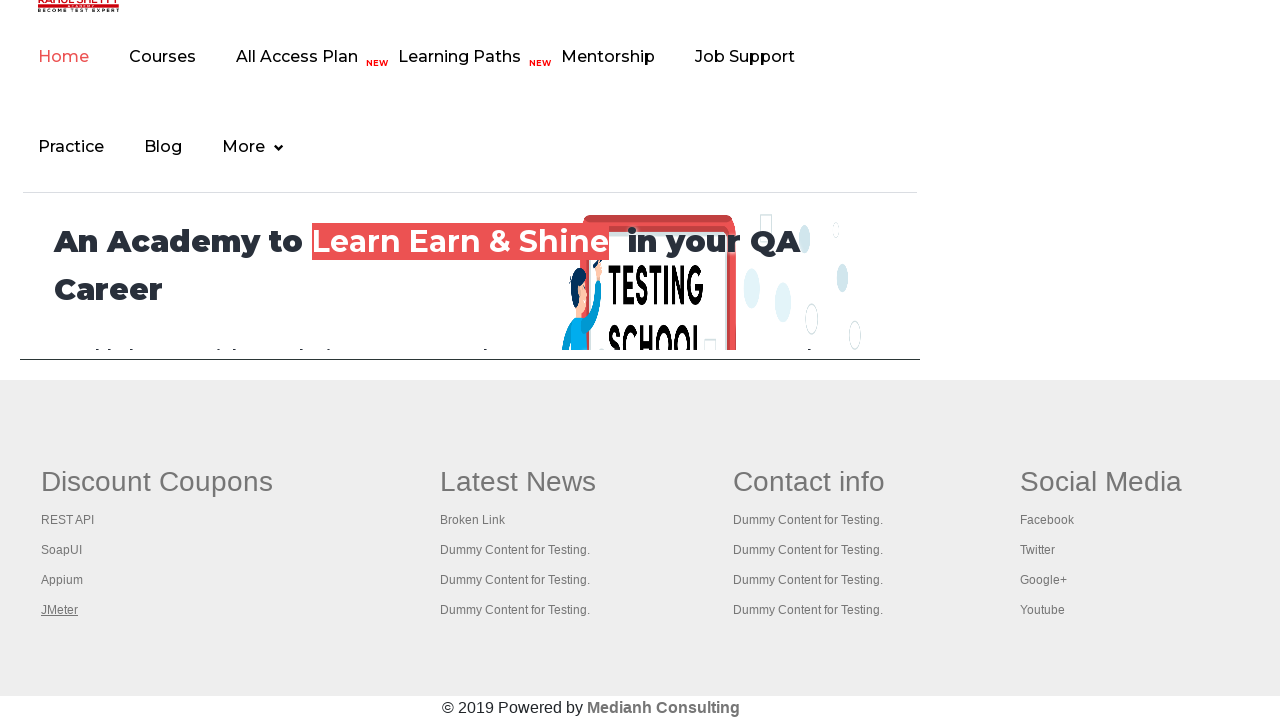

Waited 2 seconds for new tab to load
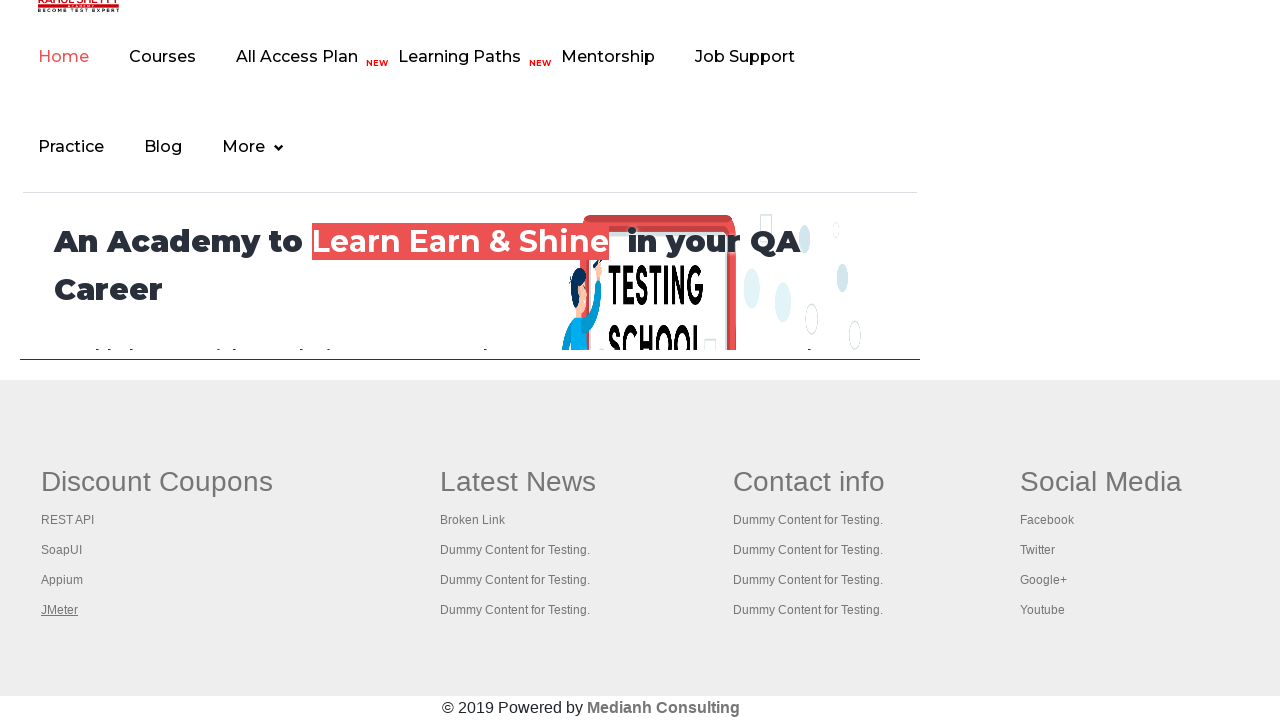

Retrieved all 5 open tabs from context
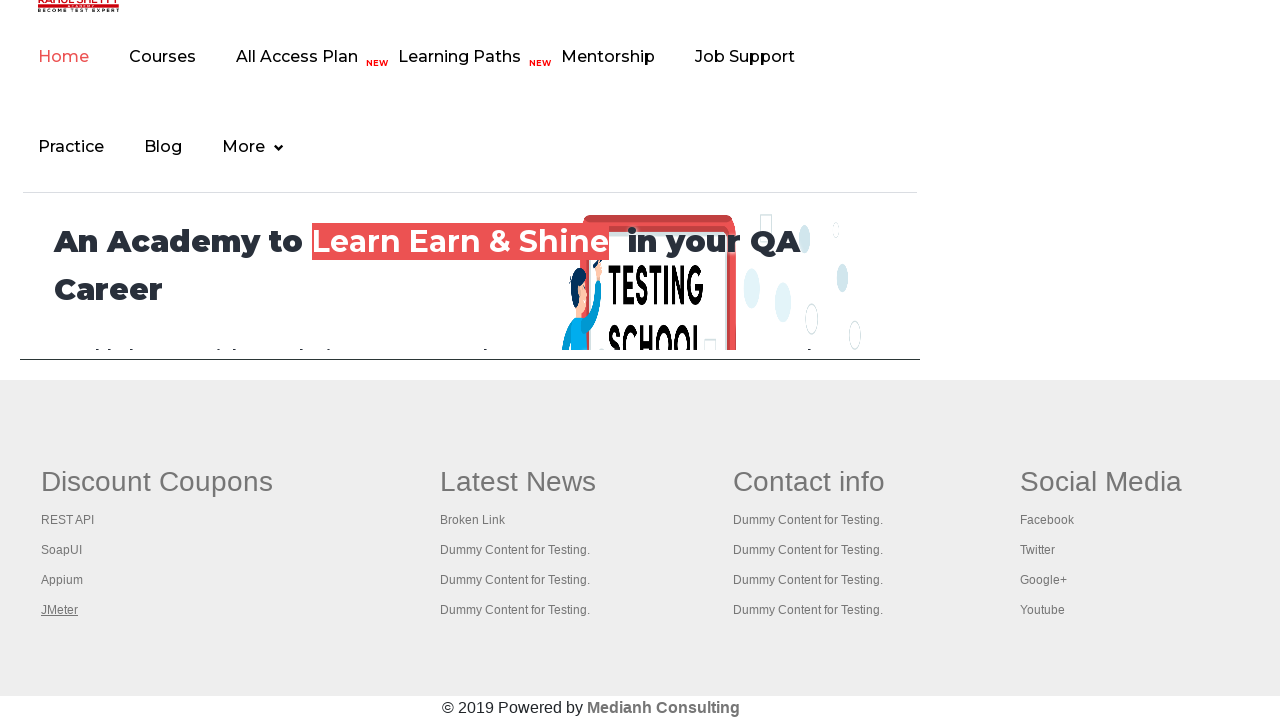

Switched to opened tab
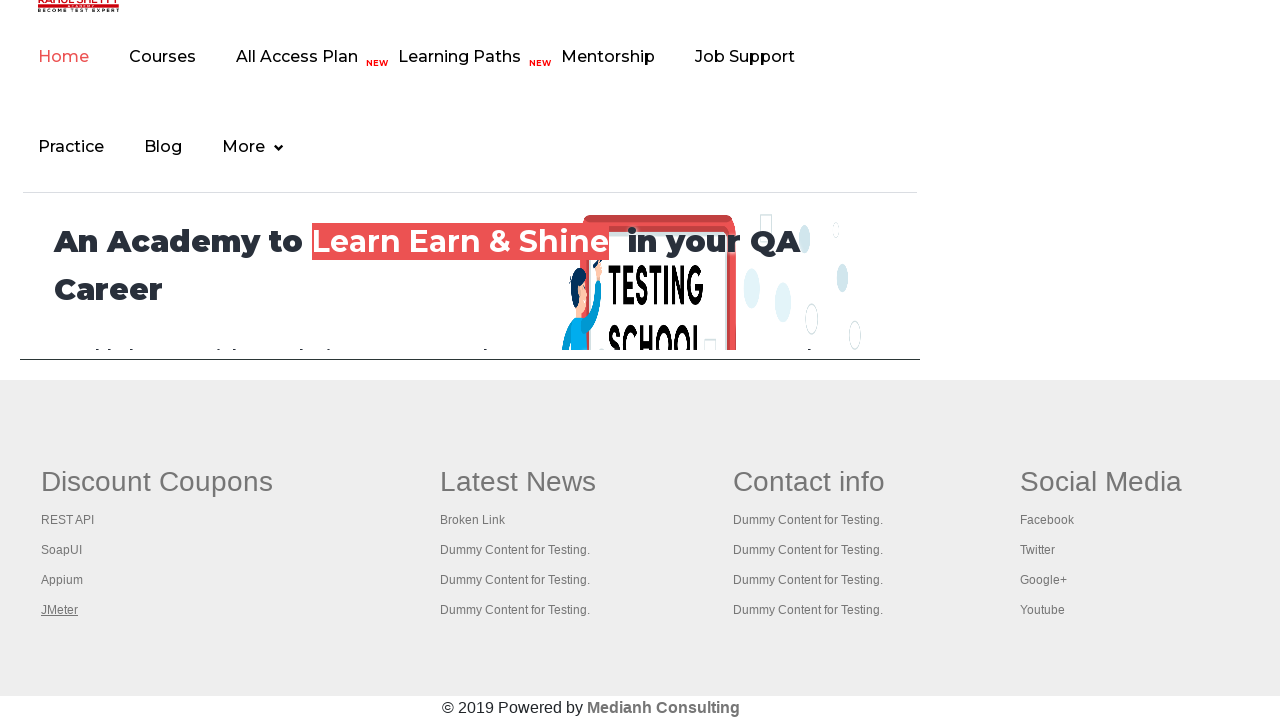

Tab loaded successfully (domcontentloaded state reached)
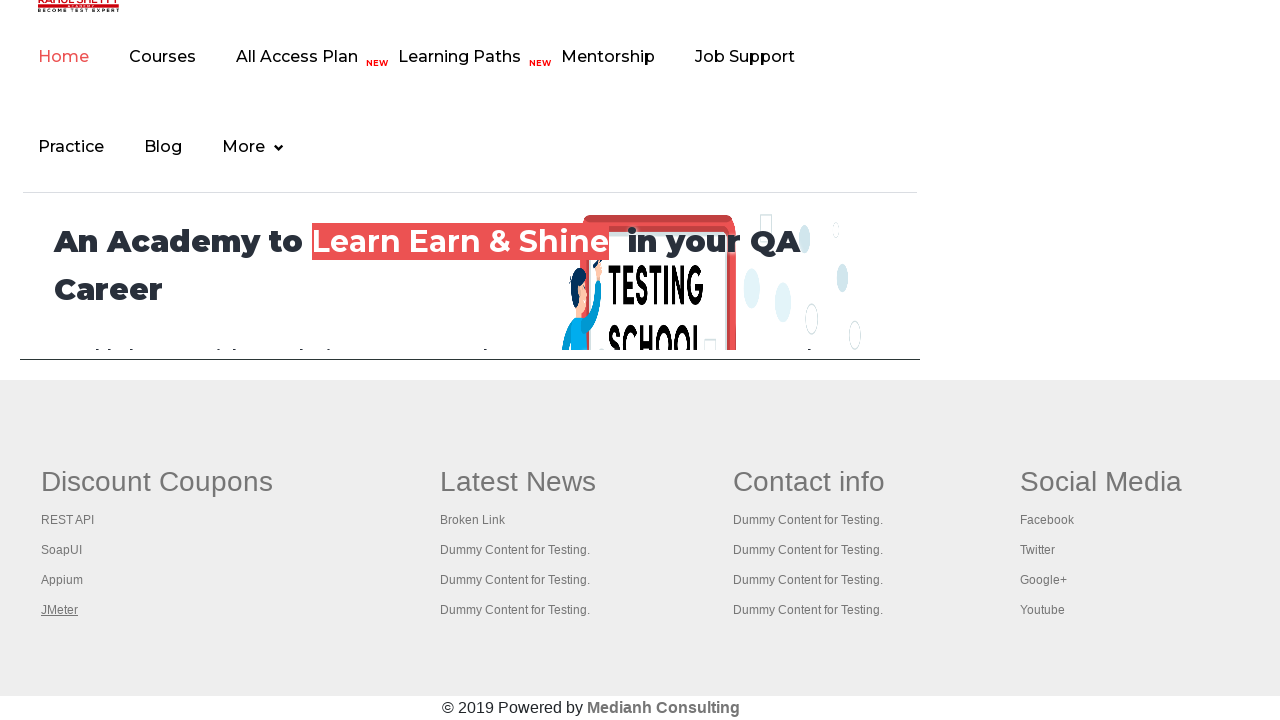

Switched to opened tab
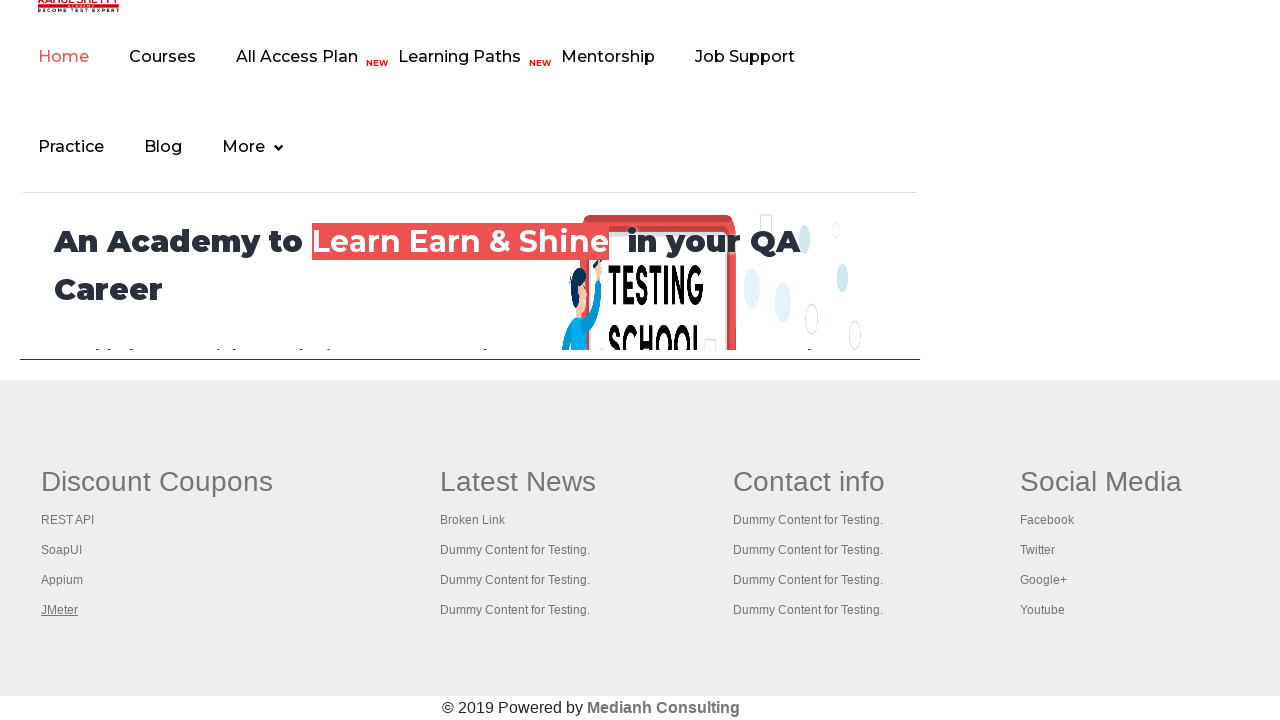

Tab loaded successfully (domcontentloaded state reached)
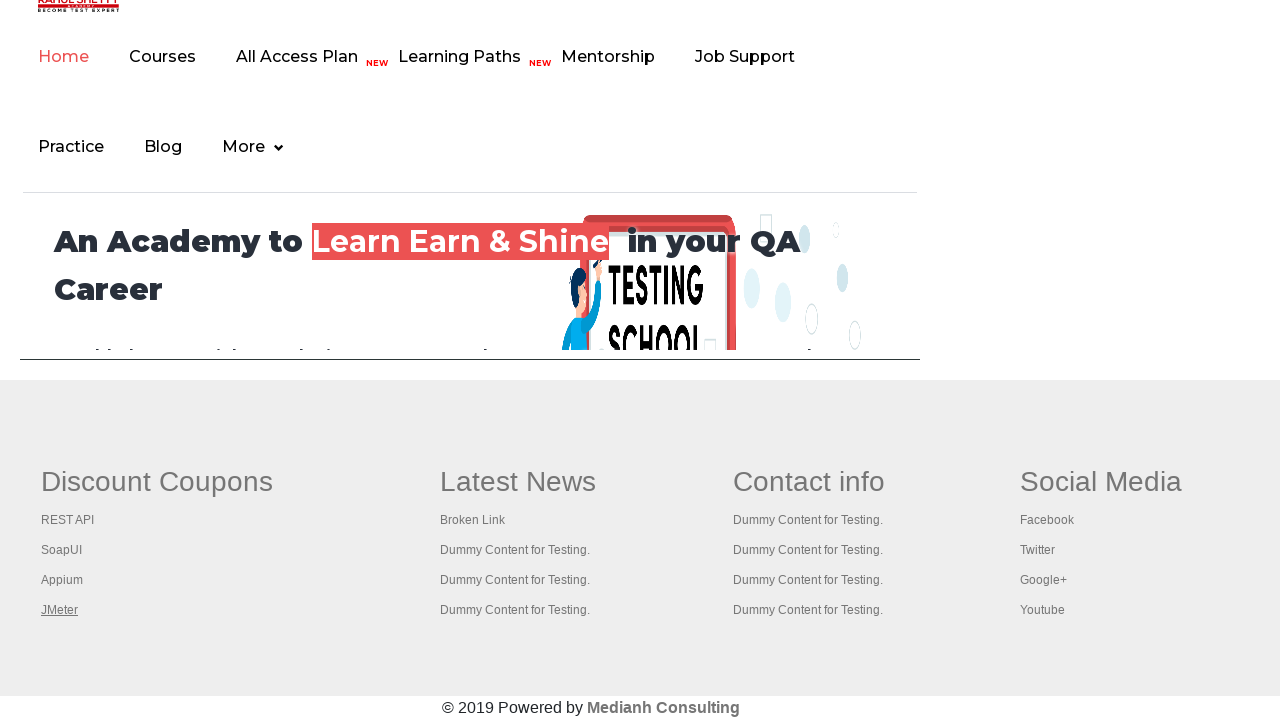

Switched to opened tab
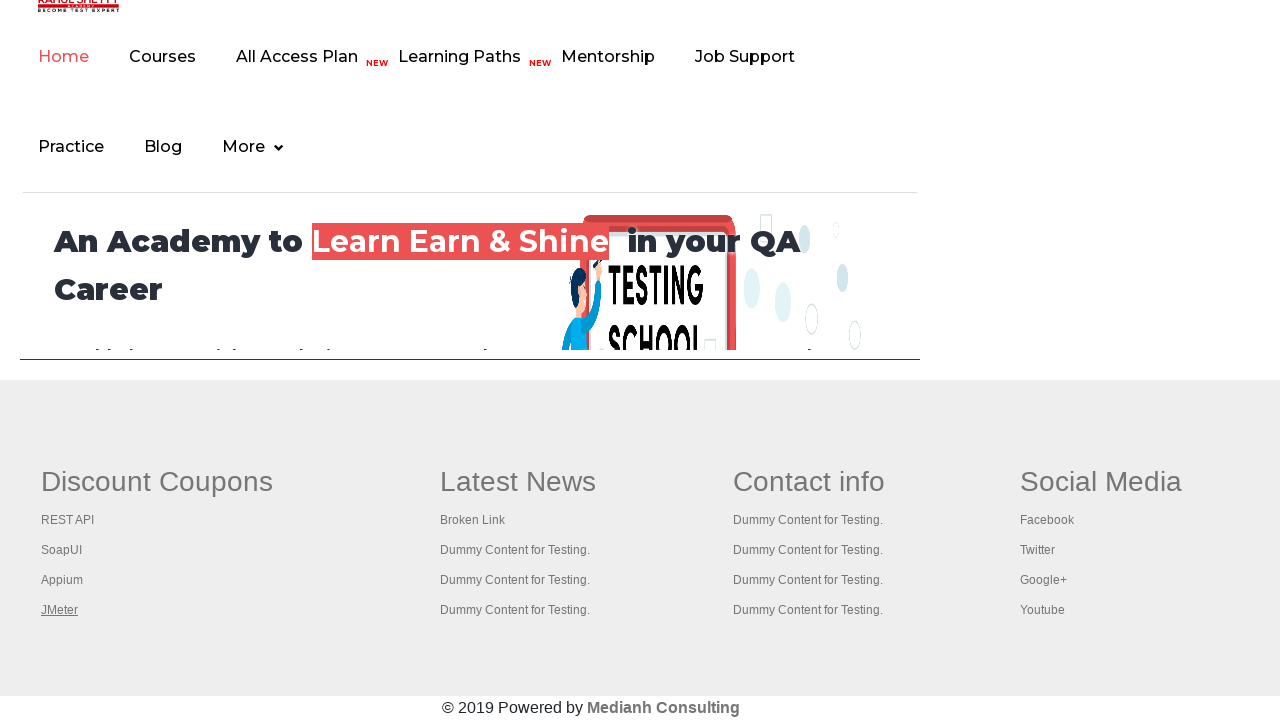

Tab loaded successfully (domcontentloaded state reached)
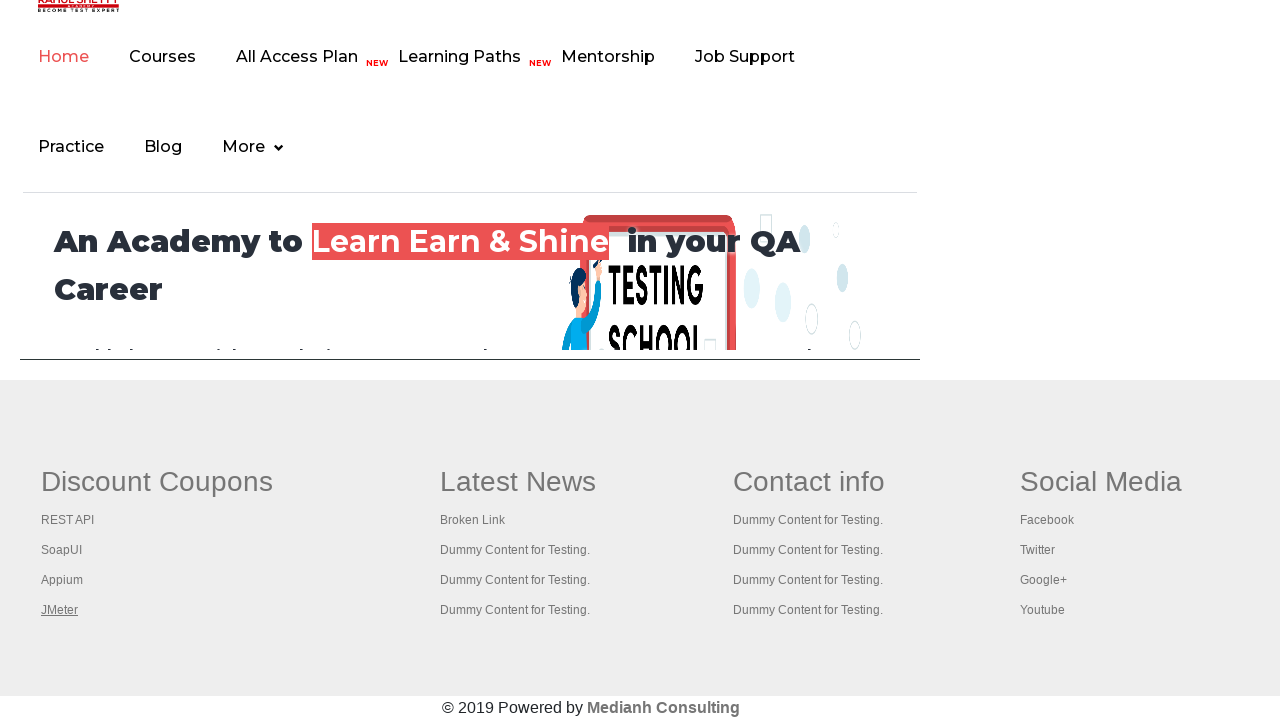

Switched to opened tab
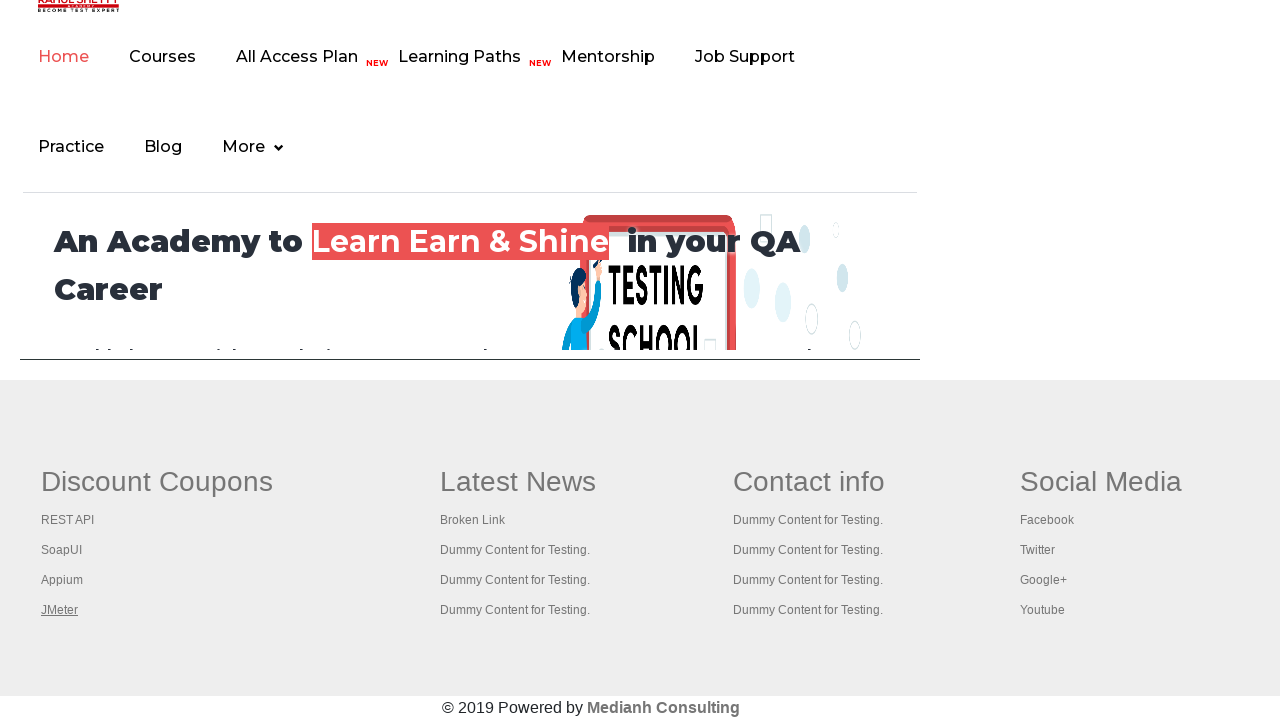

Tab loaded successfully (domcontentloaded state reached)
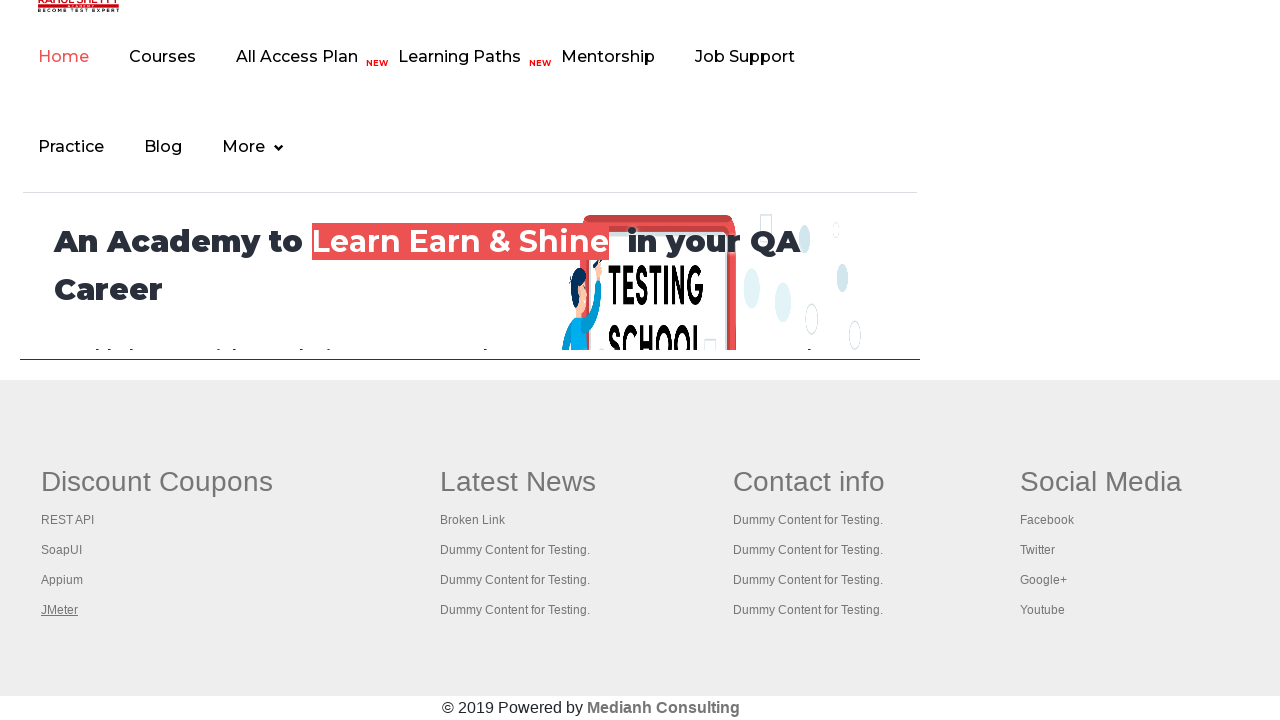

Switched to opened tab
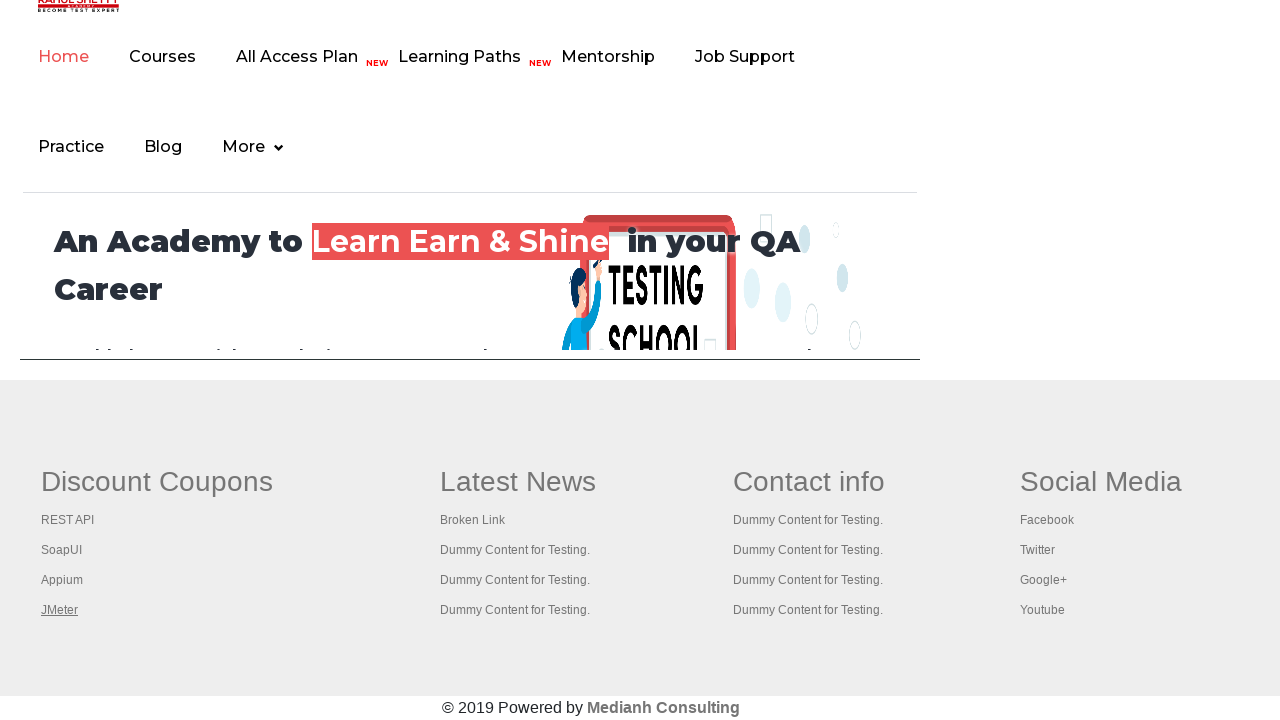

Tab loaded successfully (domcontentloaded state reached)
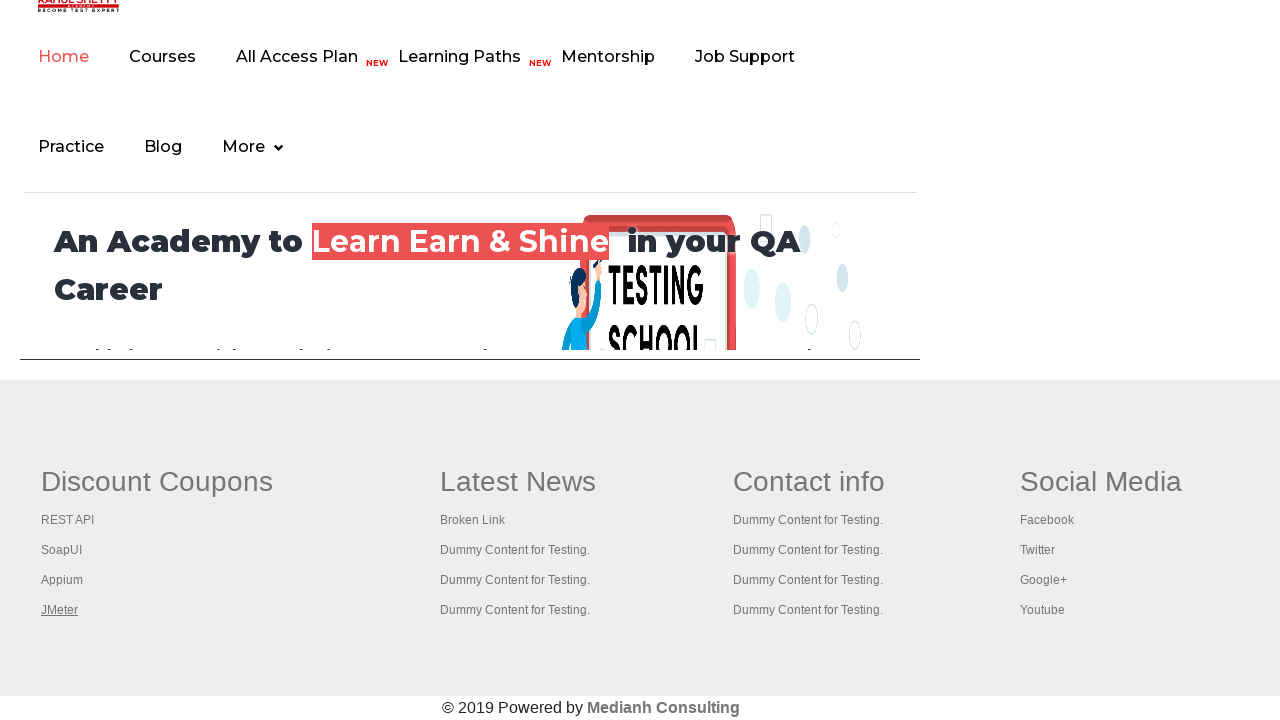

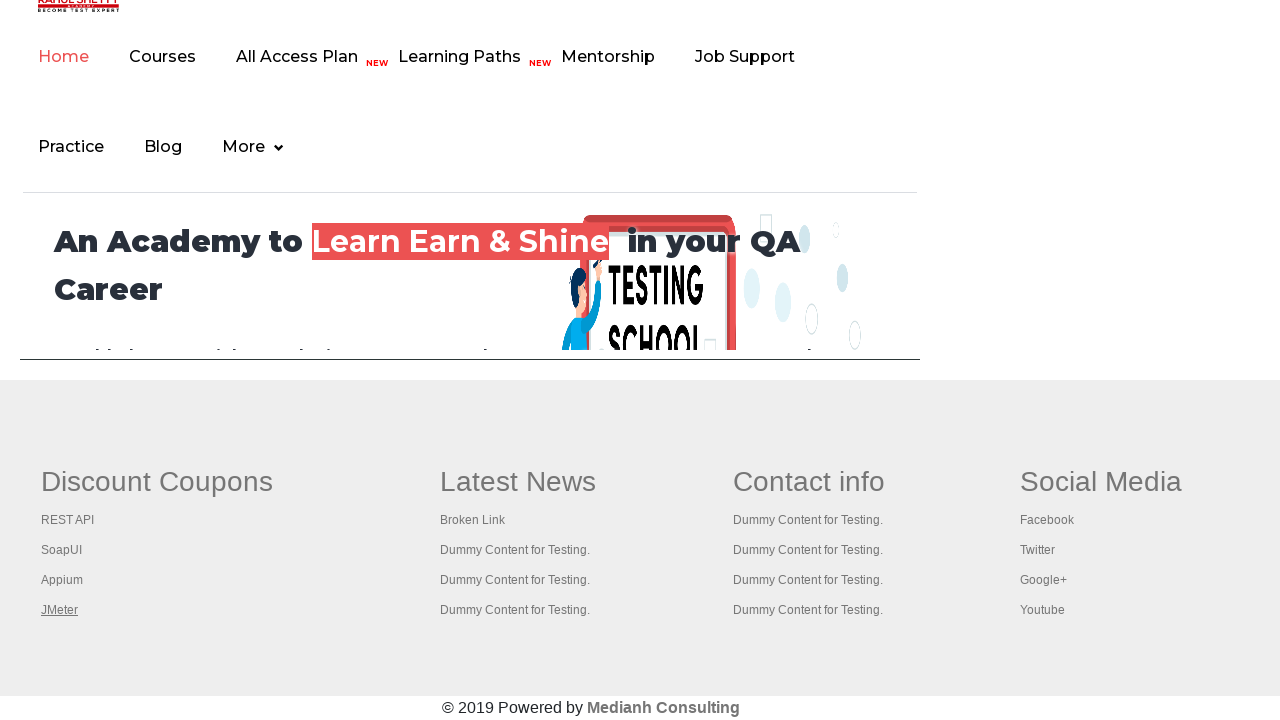